Tests footer navigation by opening all links in the first column of the footer section in new tabs and switching between them

Starting URL: https://www.rahulshettyacademy.com/AutomationPractice/

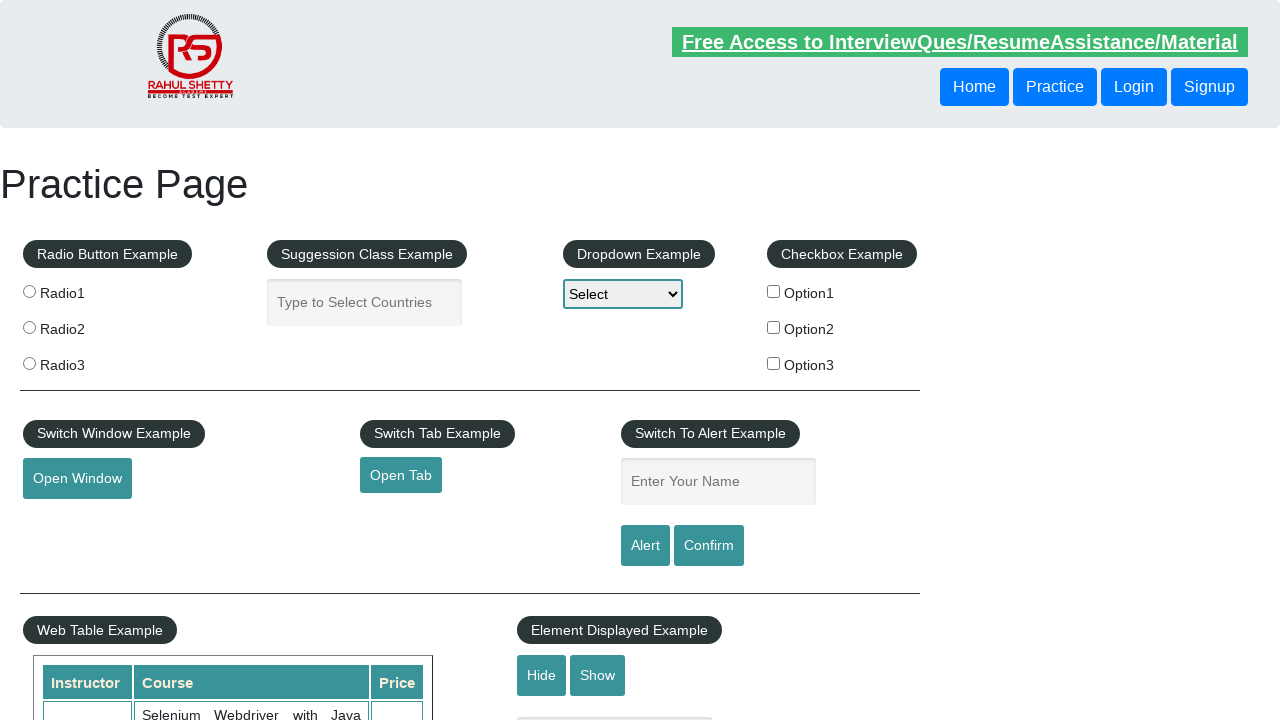

Footer section loaded and became visible
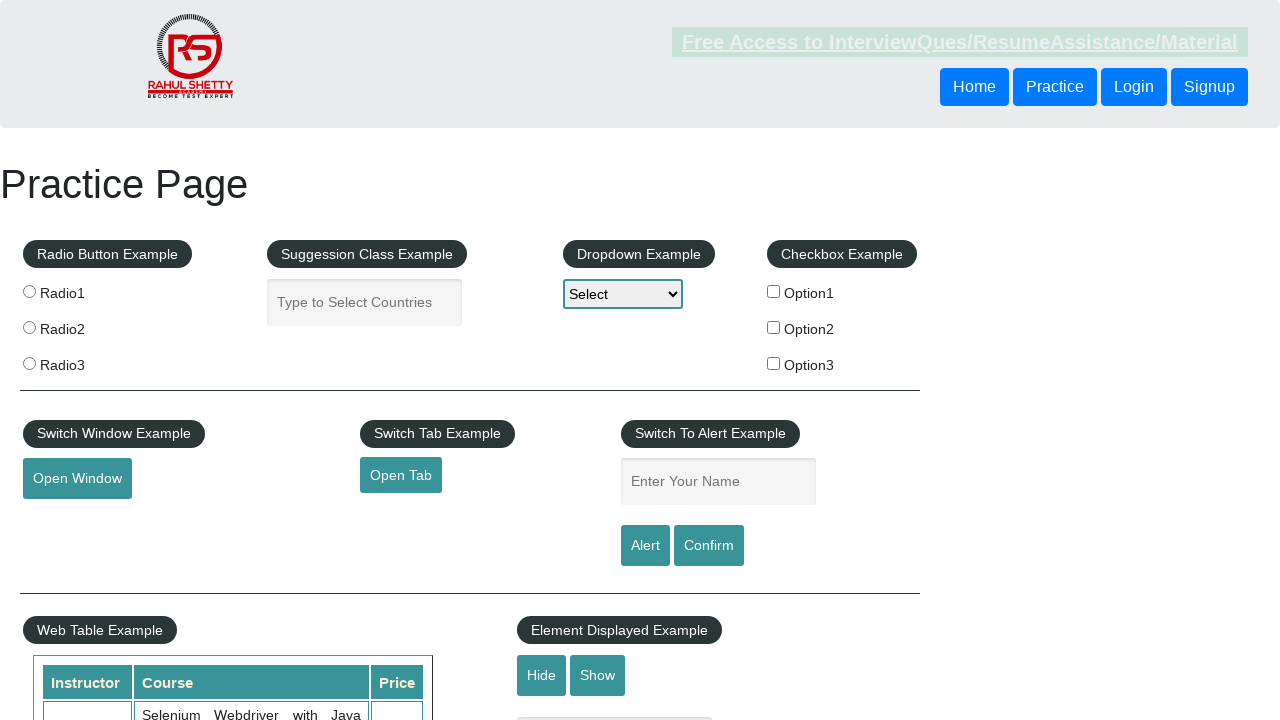

Located first column of footer navigation
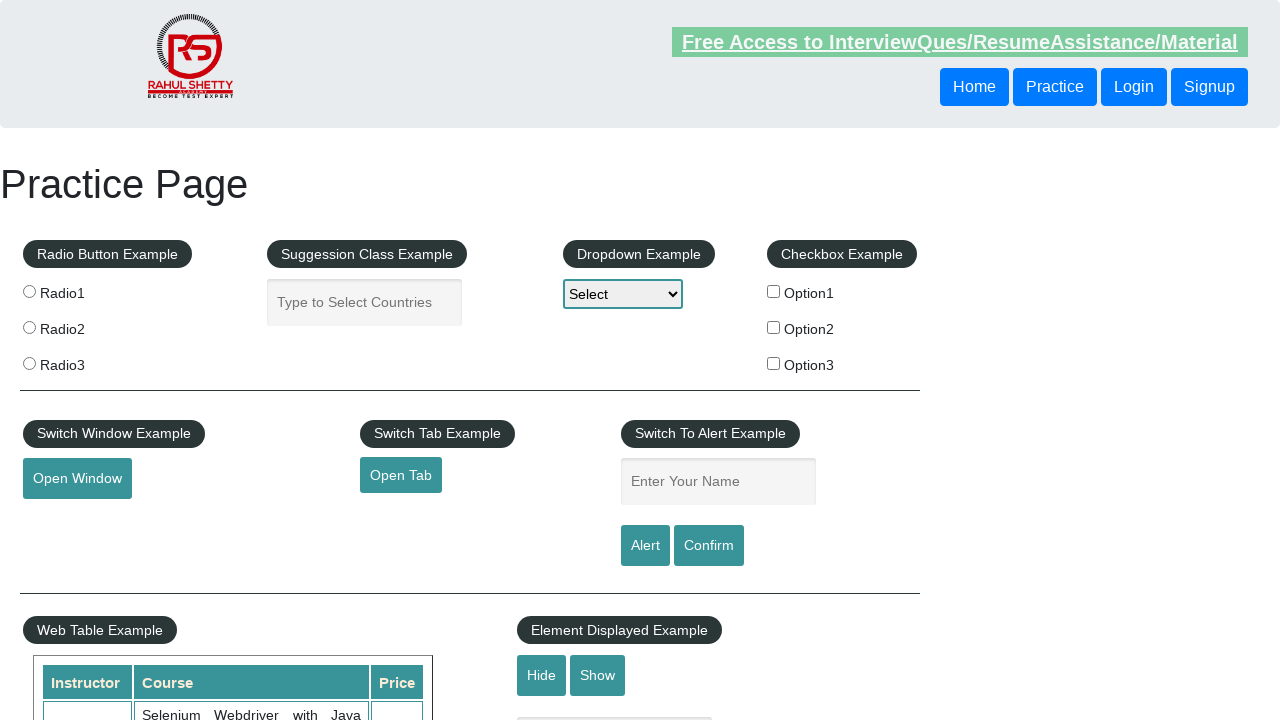

Found 5 links in the first footer column
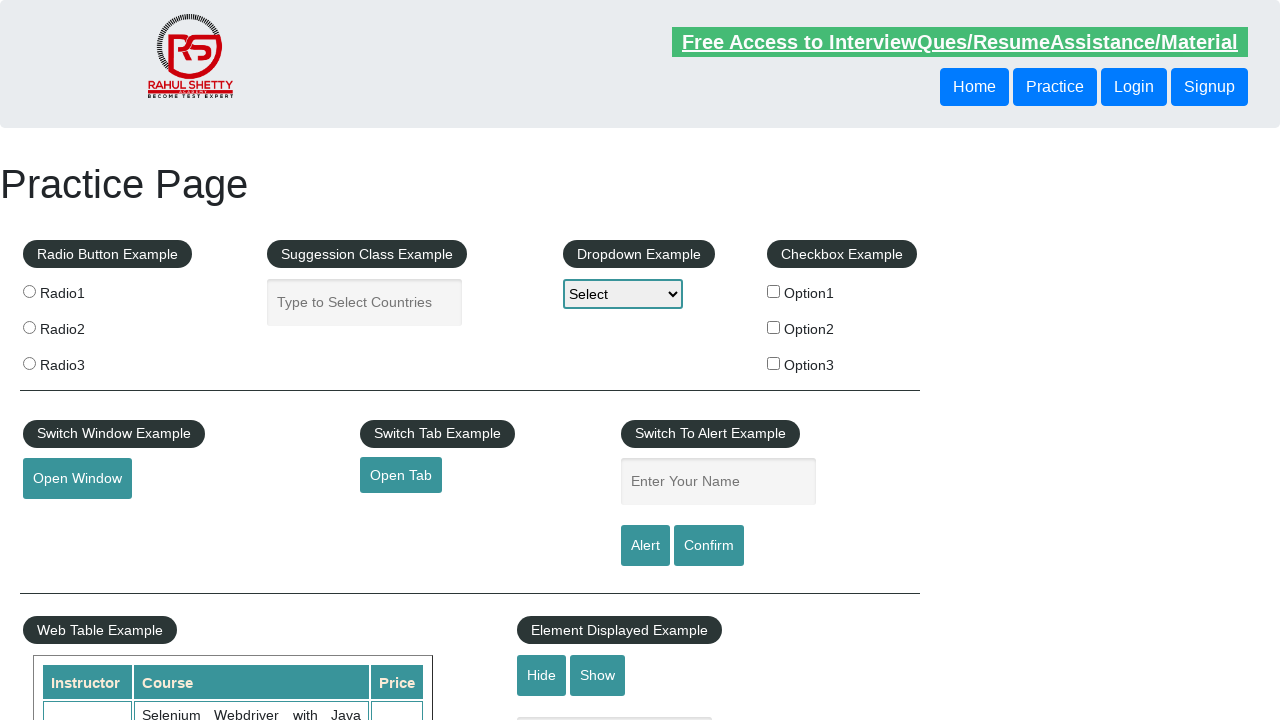

Opened footer link 1 in new tab using Ctrl+Click at (68, 520) on xpath=//div[@id='gf-BIG']//table/tbody/tr/td[1]/ul >> a >> nth=1
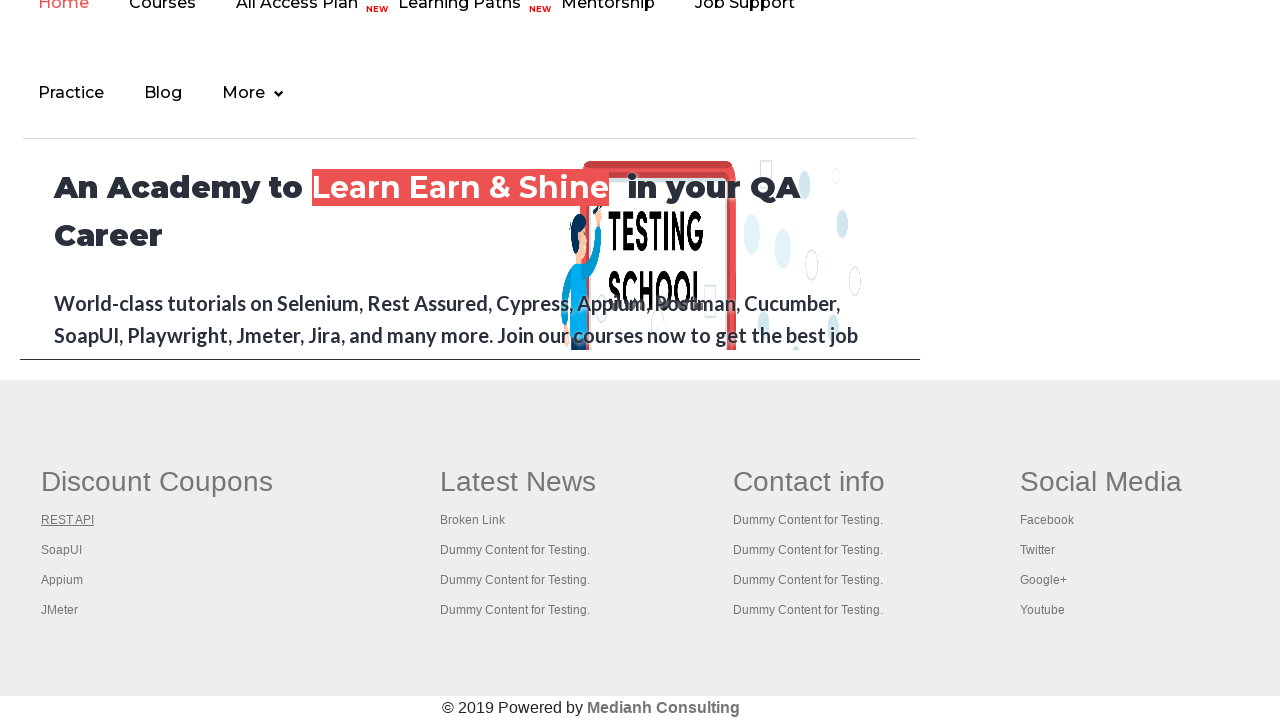

Opened footer link 2 in new tab using Ctrl+Click at (62, 550) on xpath=//div[@id='gf-BIG']//table/tbody/tr/td[1]/ul >> a >> nth=2
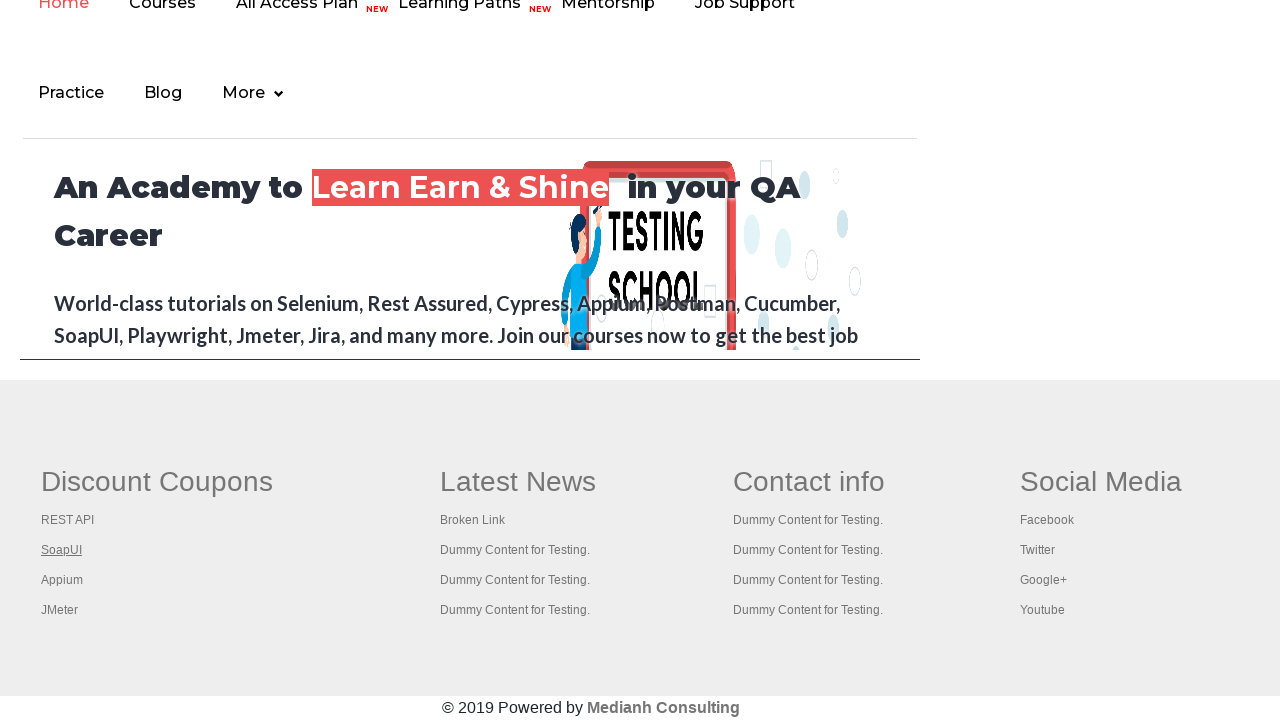

Opened footer link 3 in new tab using Ctrl+Click at (62, 580) on xpath=//div[@id='gf-BIG']//table/tbody/tr/td[1]/ul >> a >> nth=3
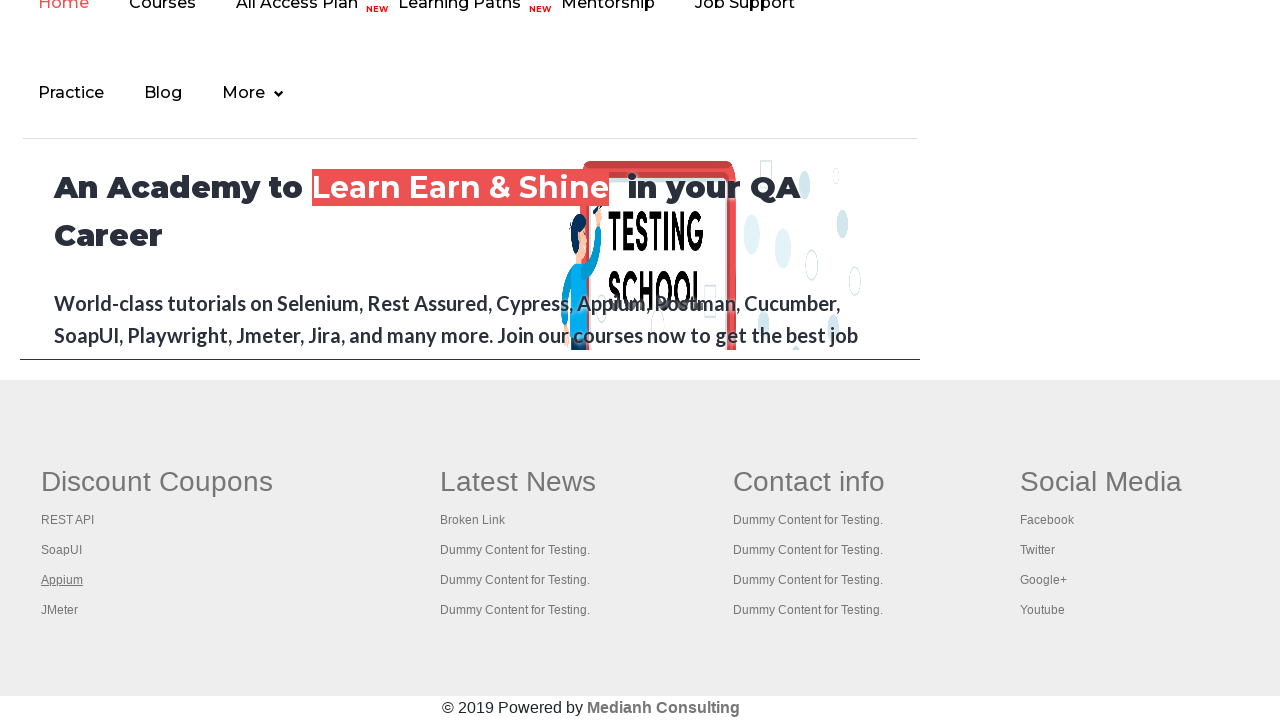

Opened footer link 4 in new tab using Ctrl+Click at (60, 610) on xpath=//div[@id='gf-BIG']//table/tbody/tr/td[1]/ul >> a >> nth=4
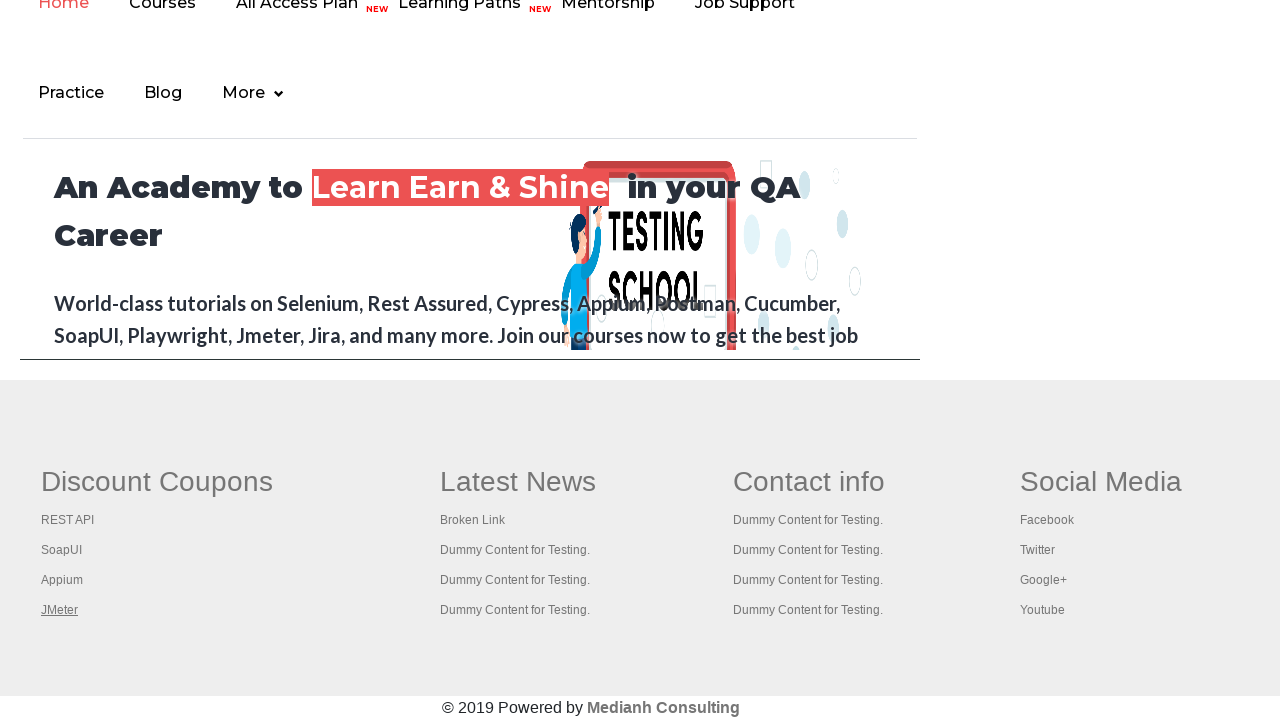

Retrieved all 5 open browser tabs
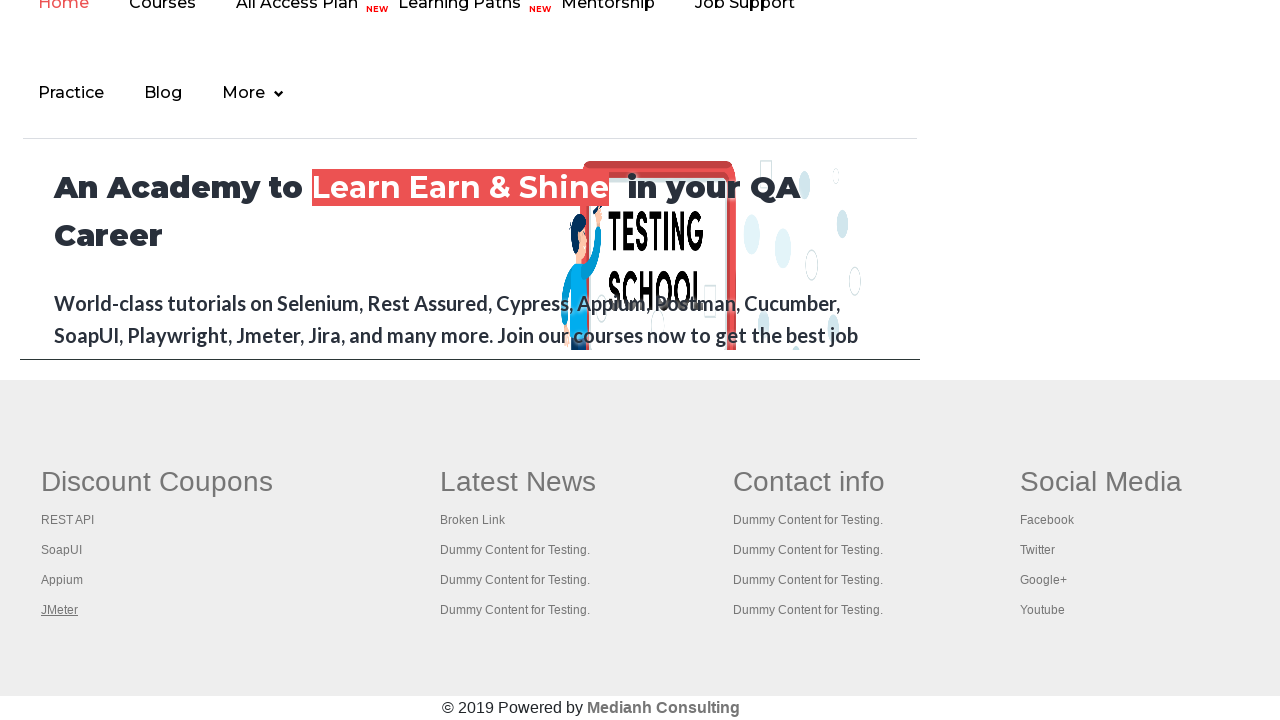

Switched focus to a browser tab
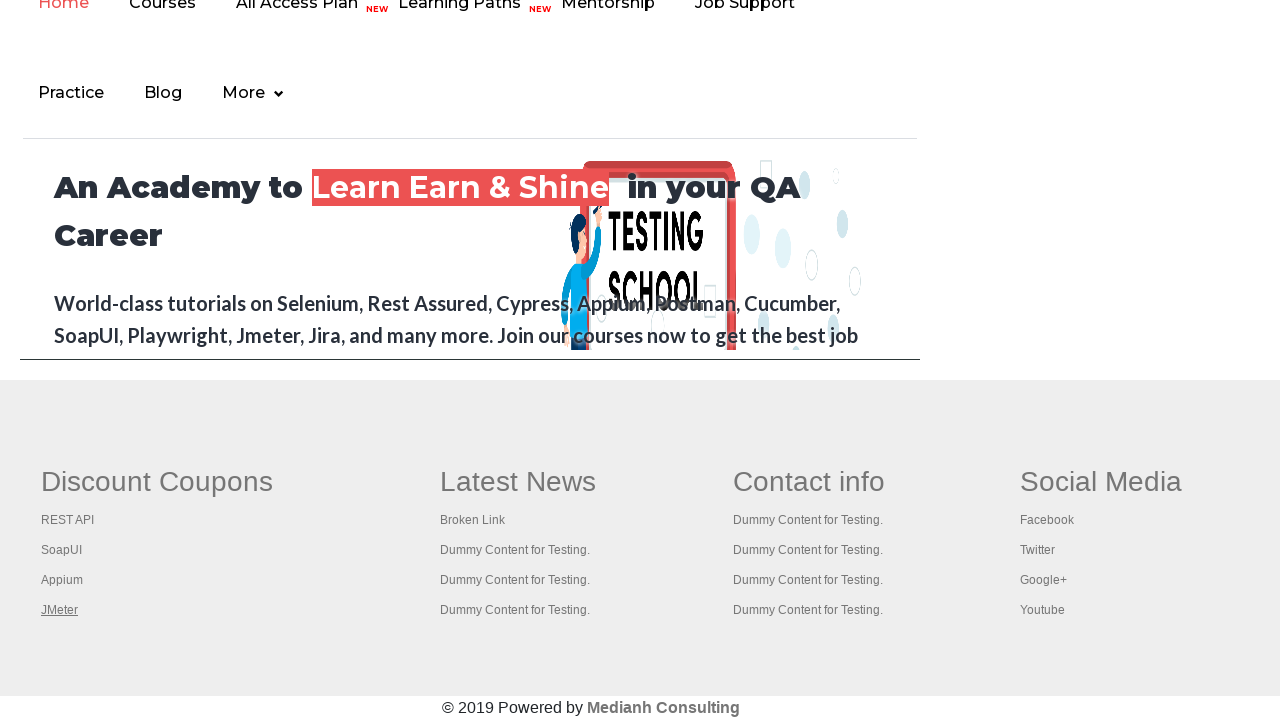

Tab page loaded and became active
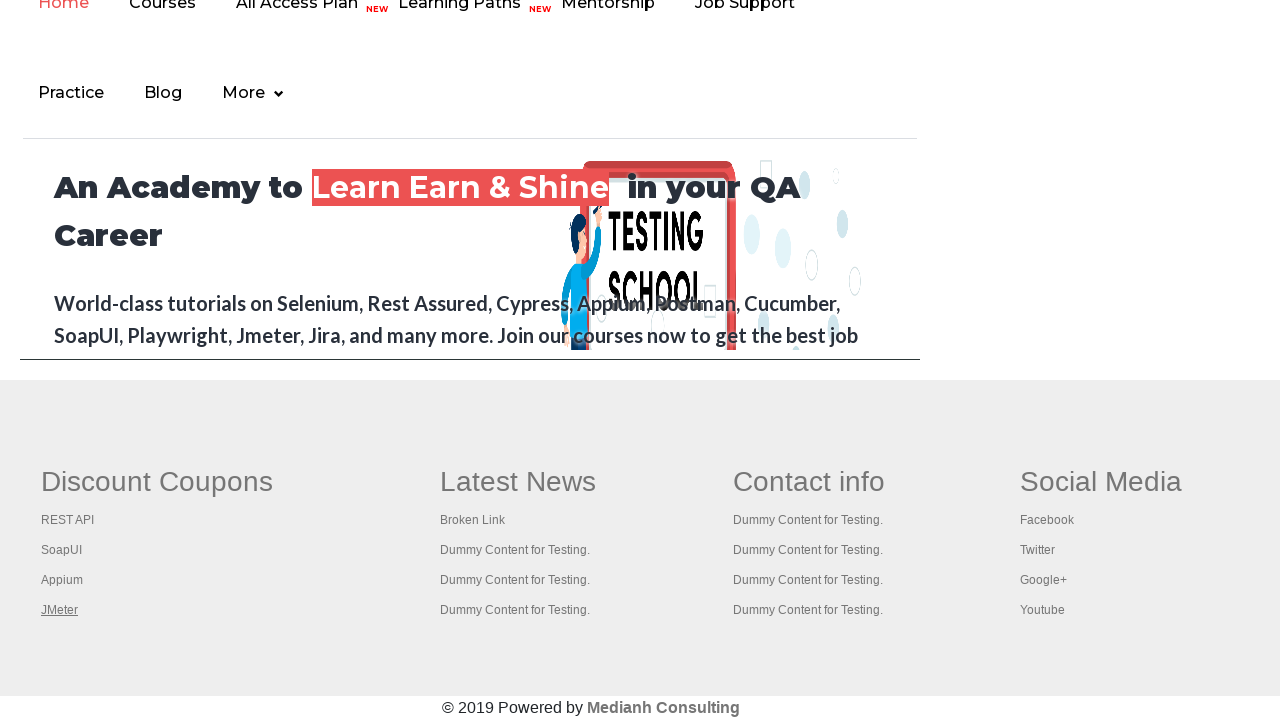

Switched focus to a browser tab
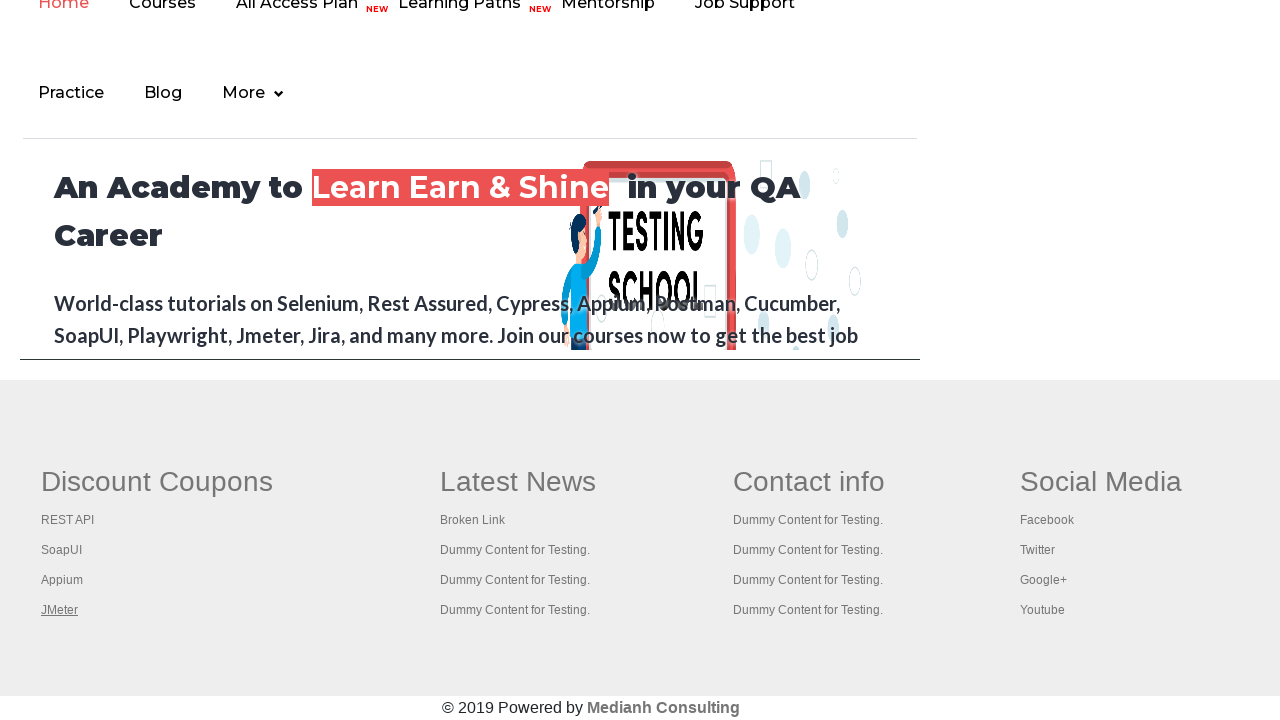

Tab page loaded and became active
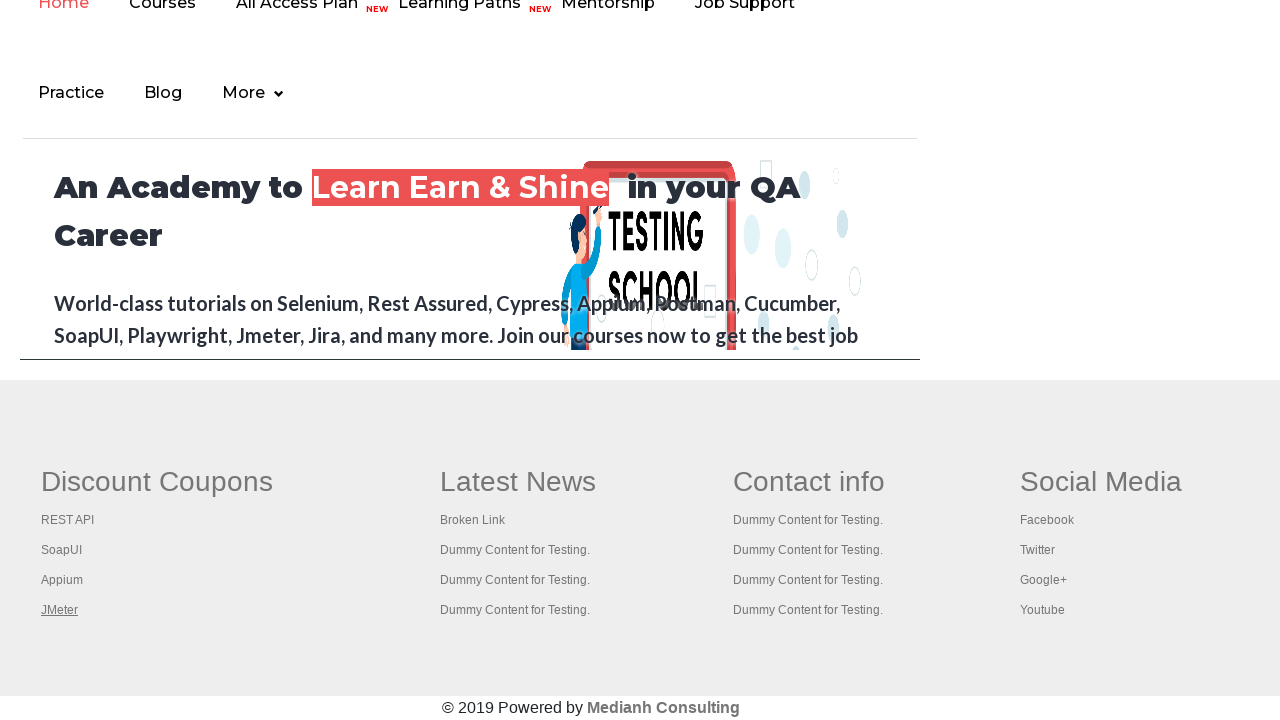

Switched focus to a browser tab
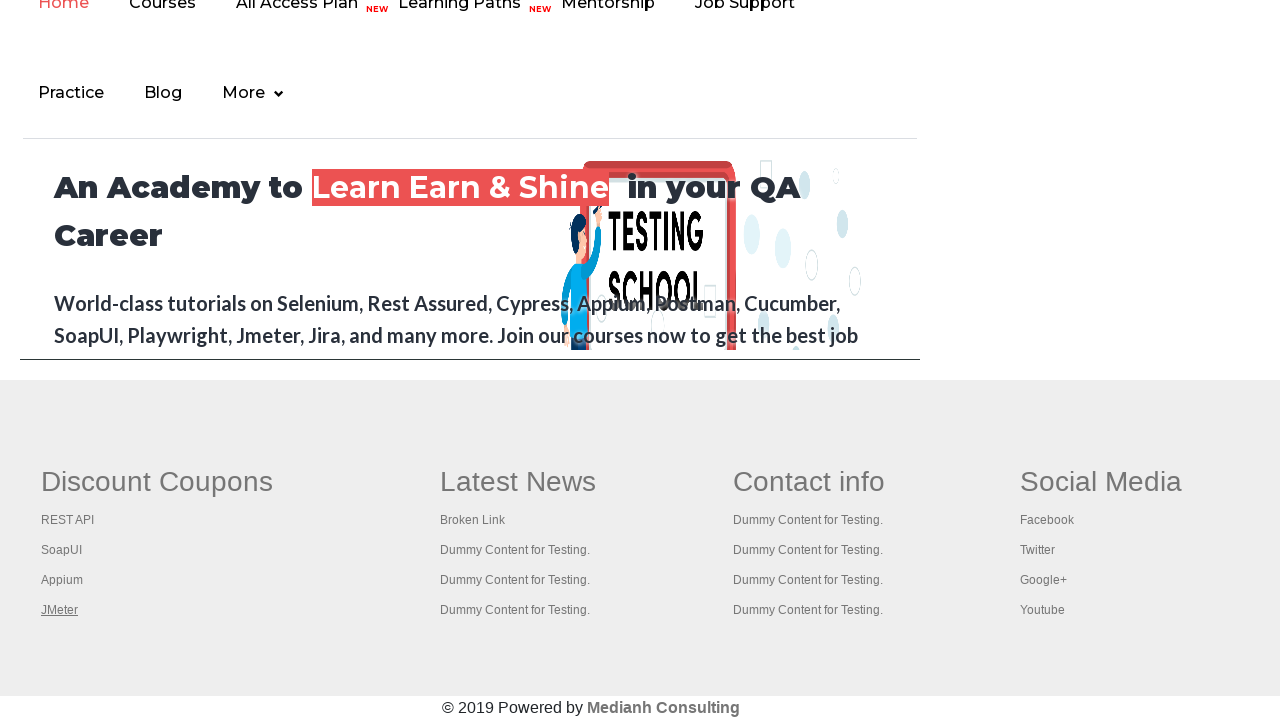

Tab page loaded and became active
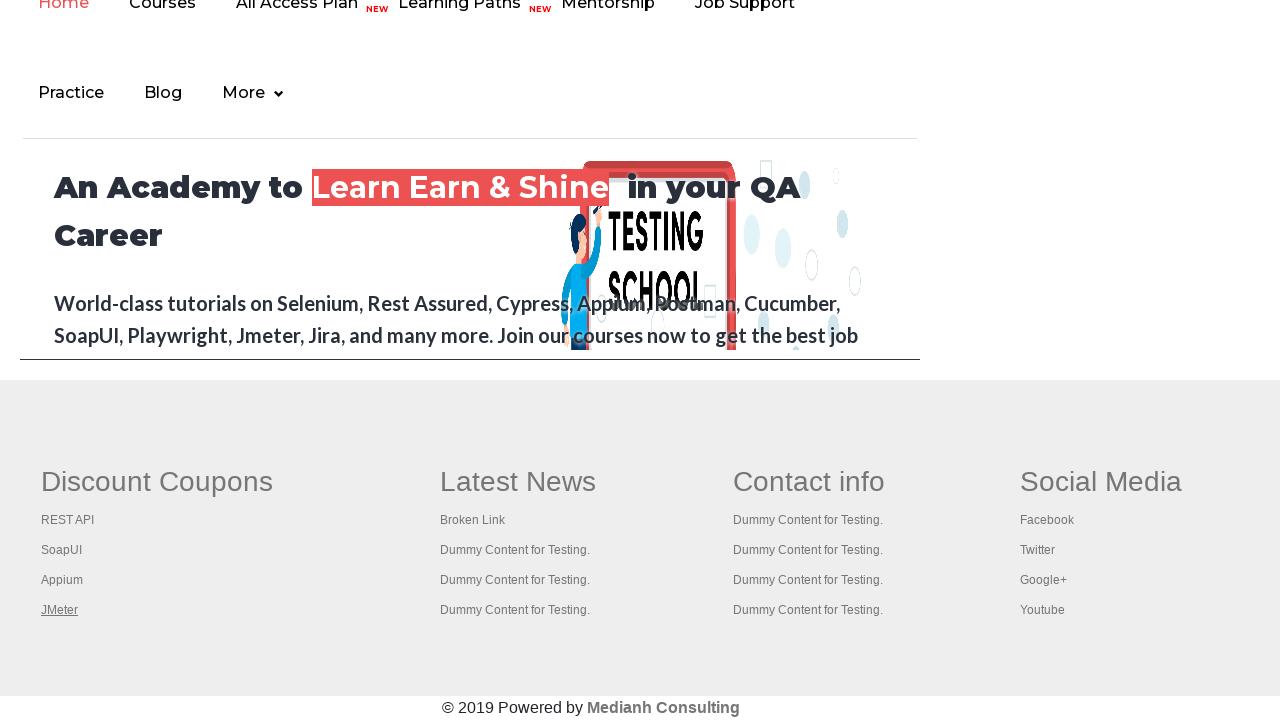

Switched focus to a browser tab
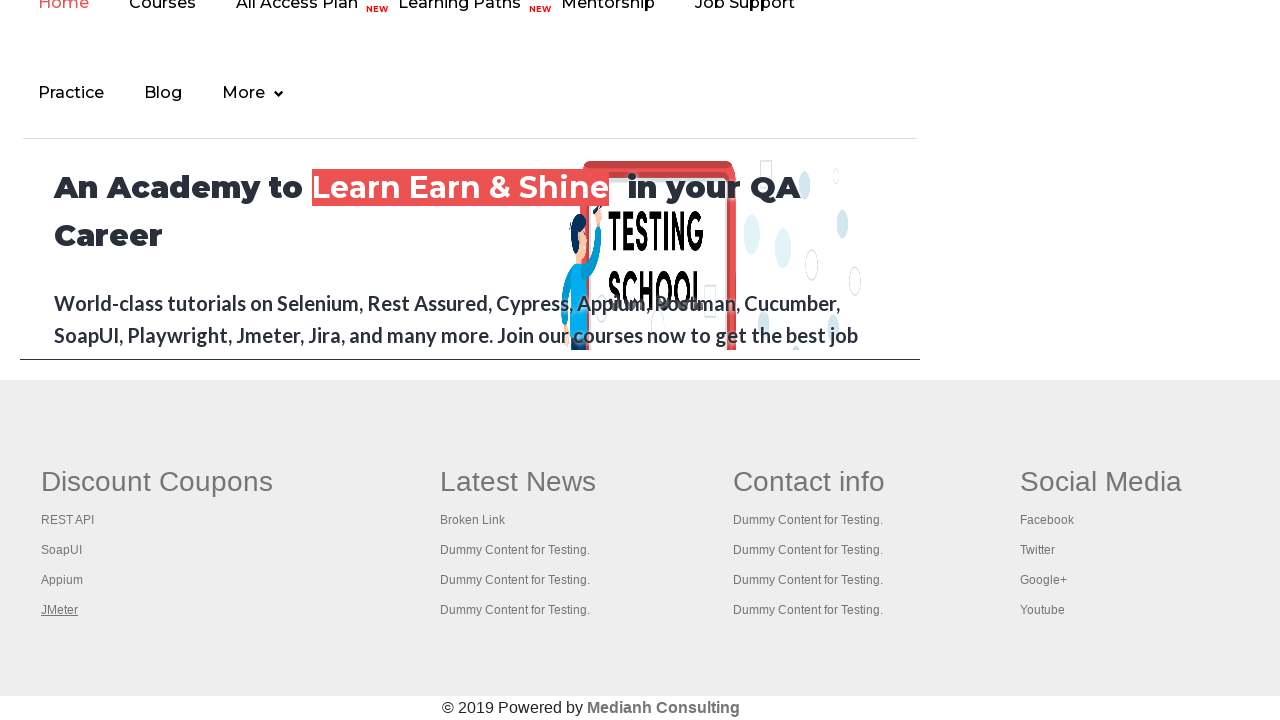

Tab page loaded and became active
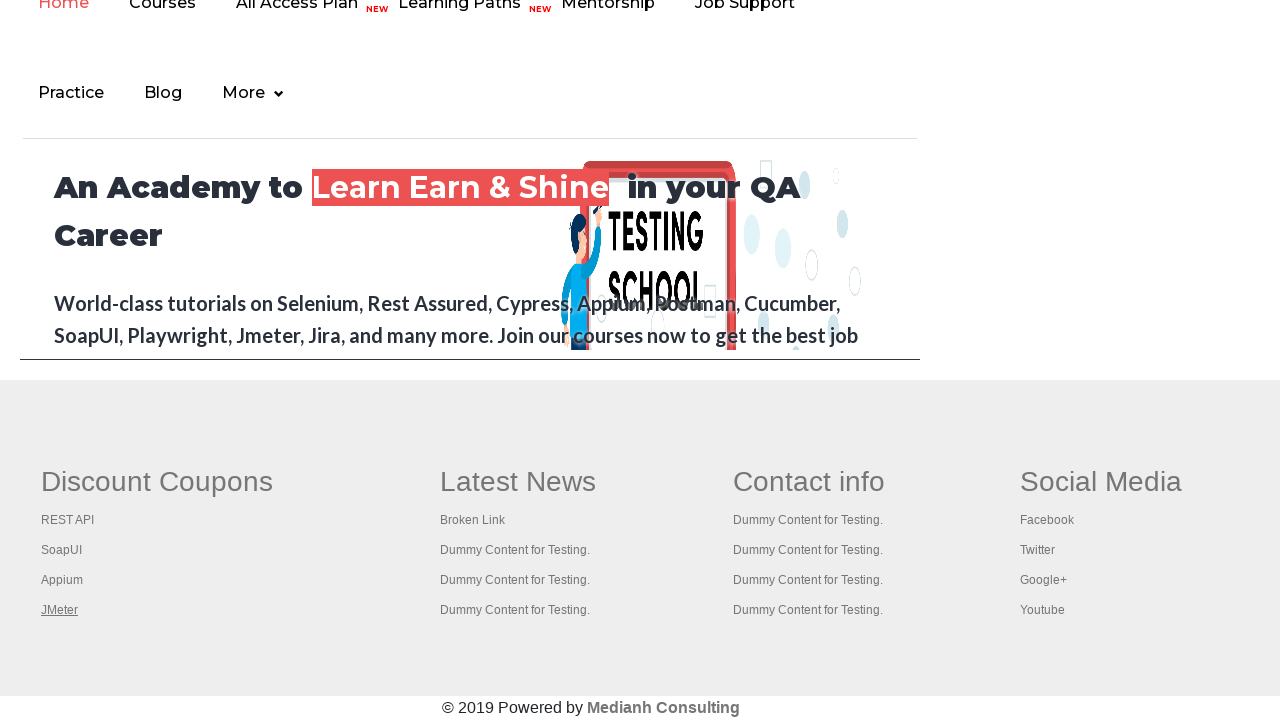

Switched focus to a browser tab
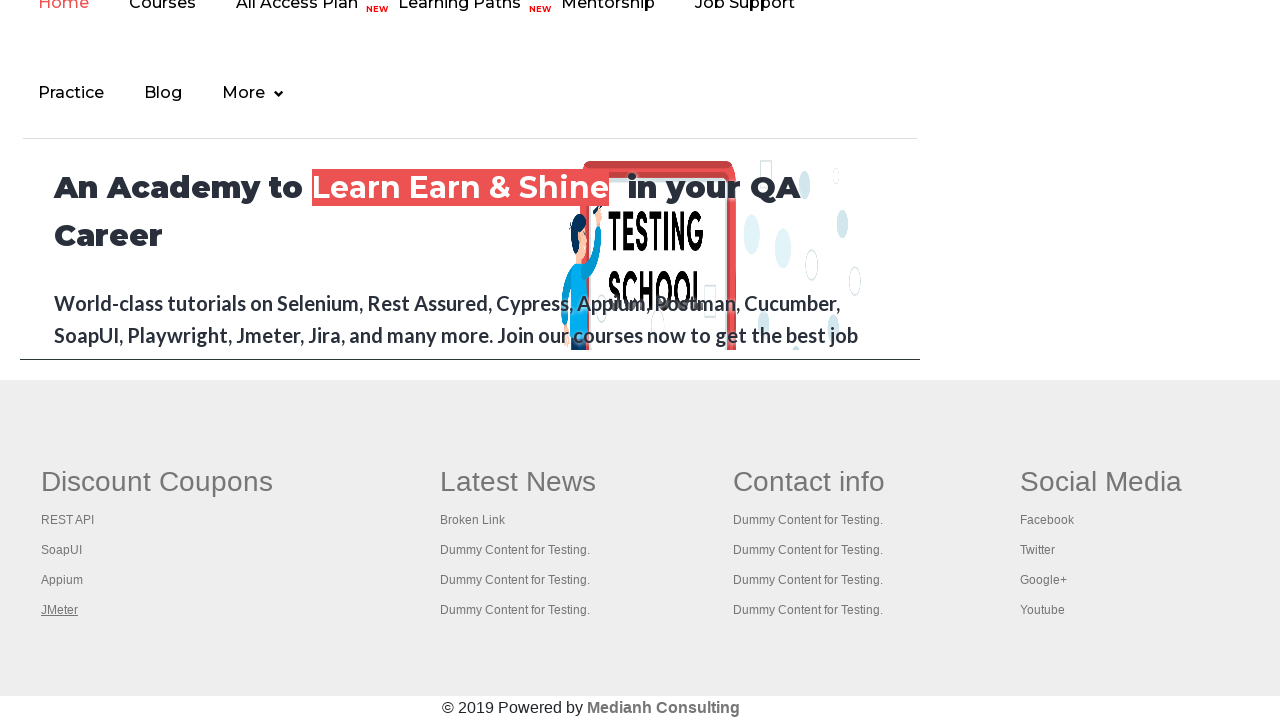

Tab page loaded and became active
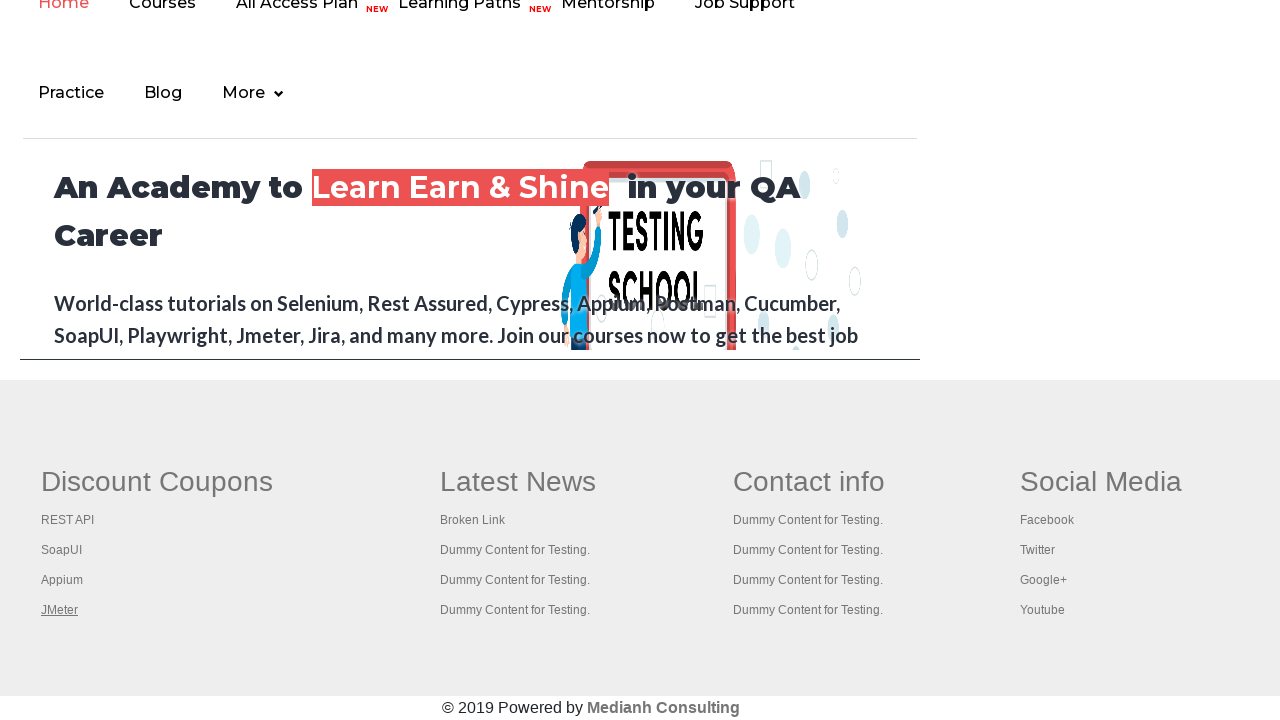

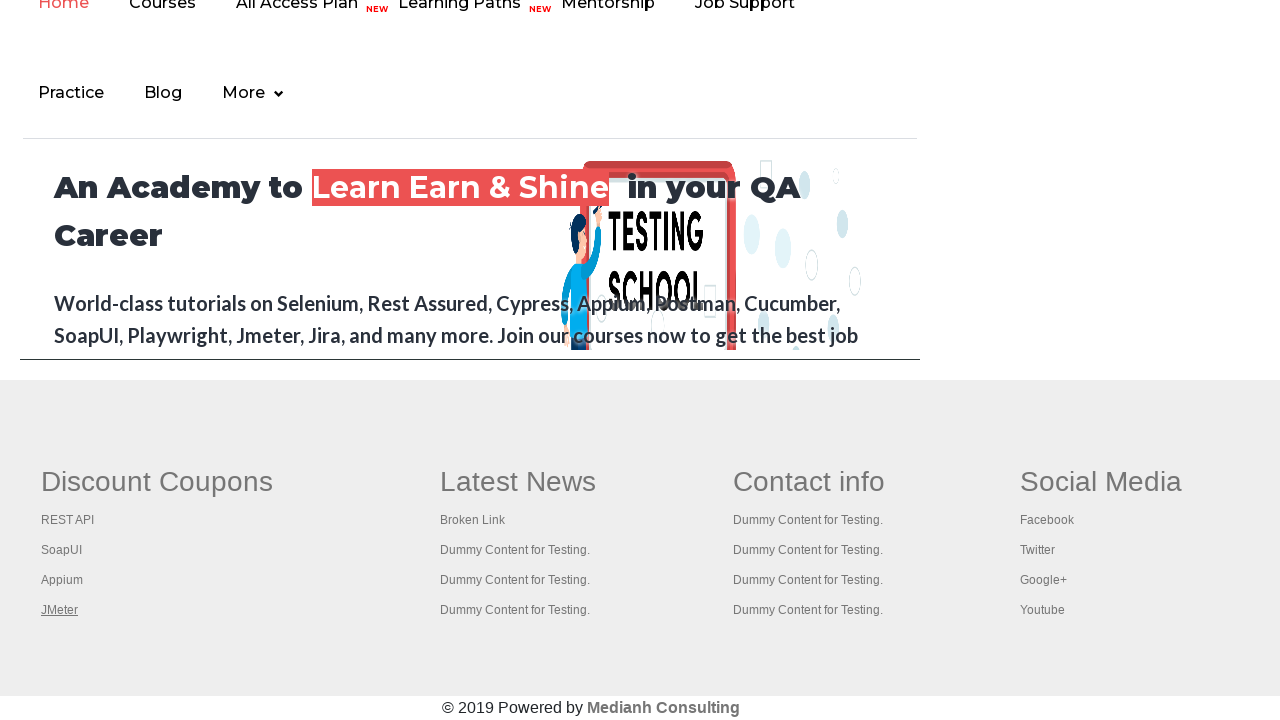